Tests JavaScript alert handling including simple alerts, confirm dialogs, and prompt dialogs with text input

Starting URL: https://demo.automationtesting.in/Alerts.html

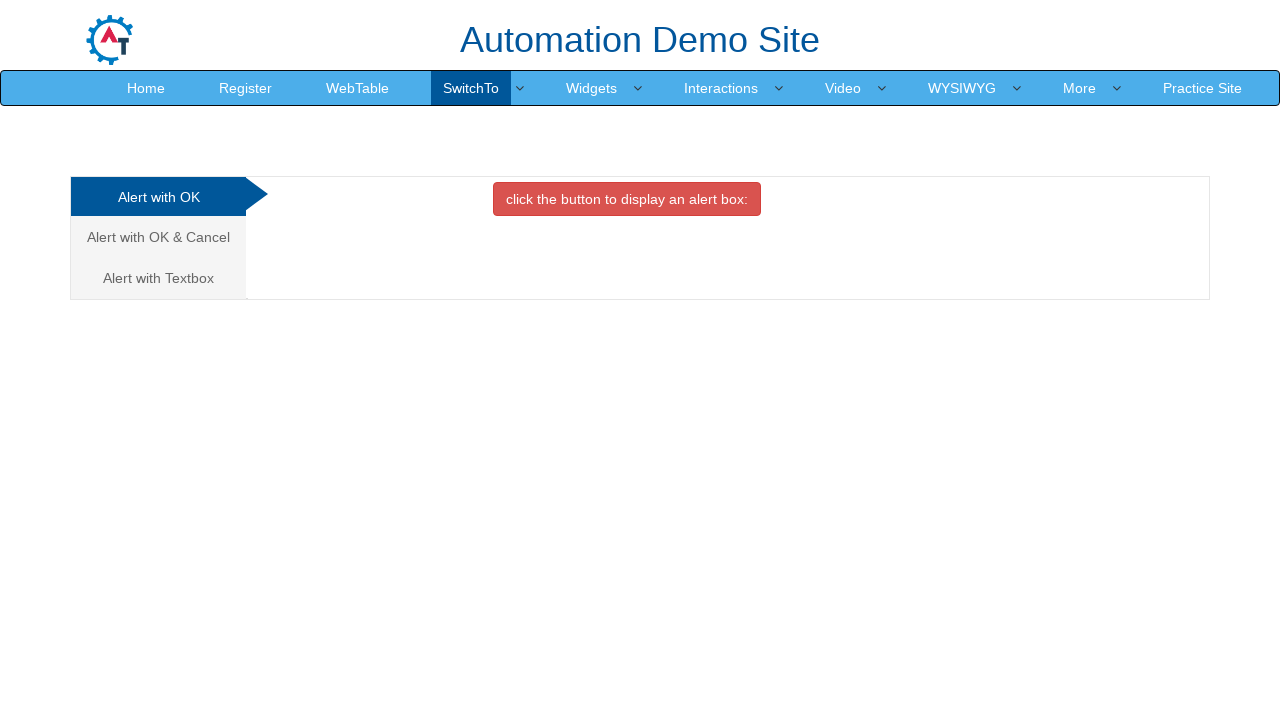

Clicked button to trigger simple alert at (627, 199) on .btn-danger
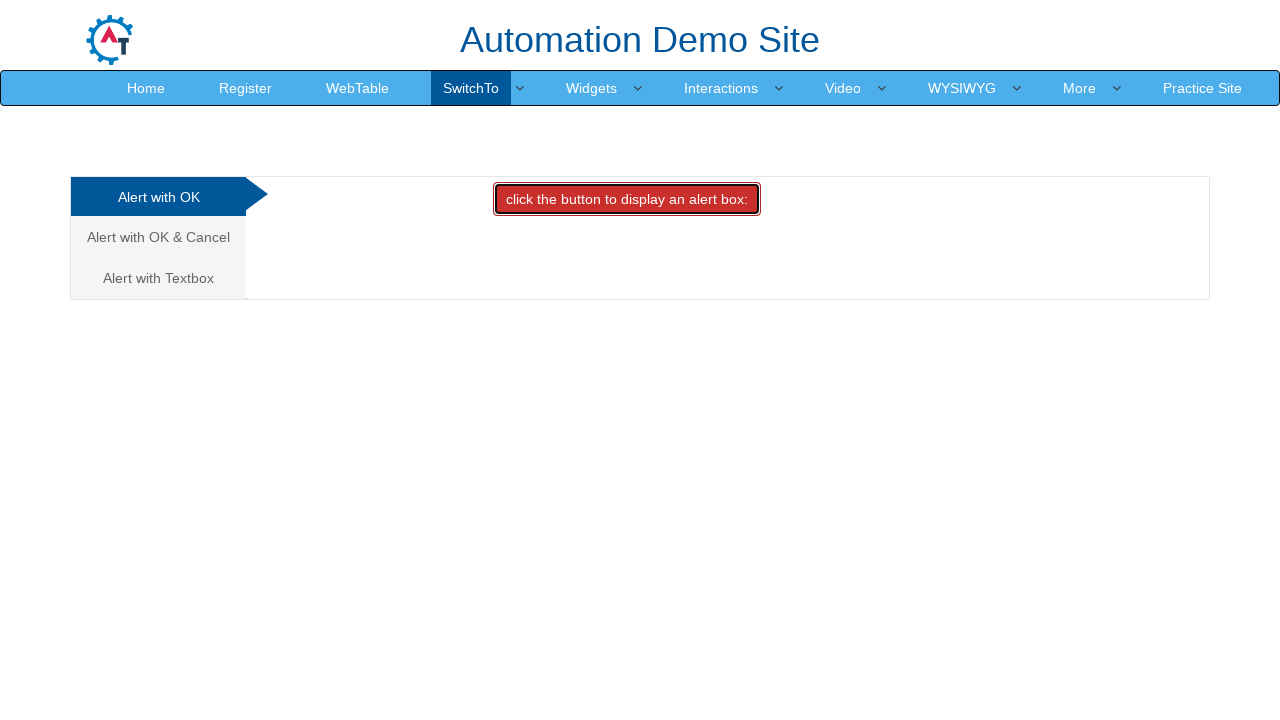

Set up dialog handler to accept alert
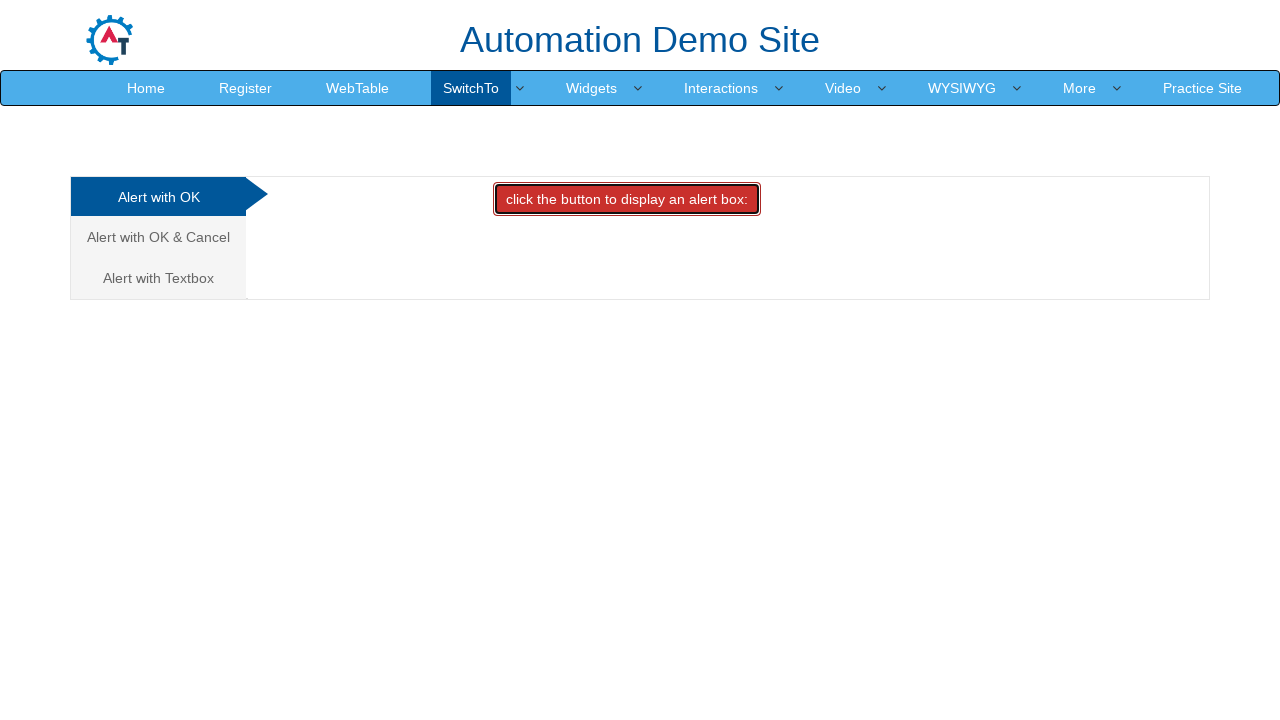

Clicked link to navigate to confirm dialog section at (158, 237) on text=Alert with OK & Cancel
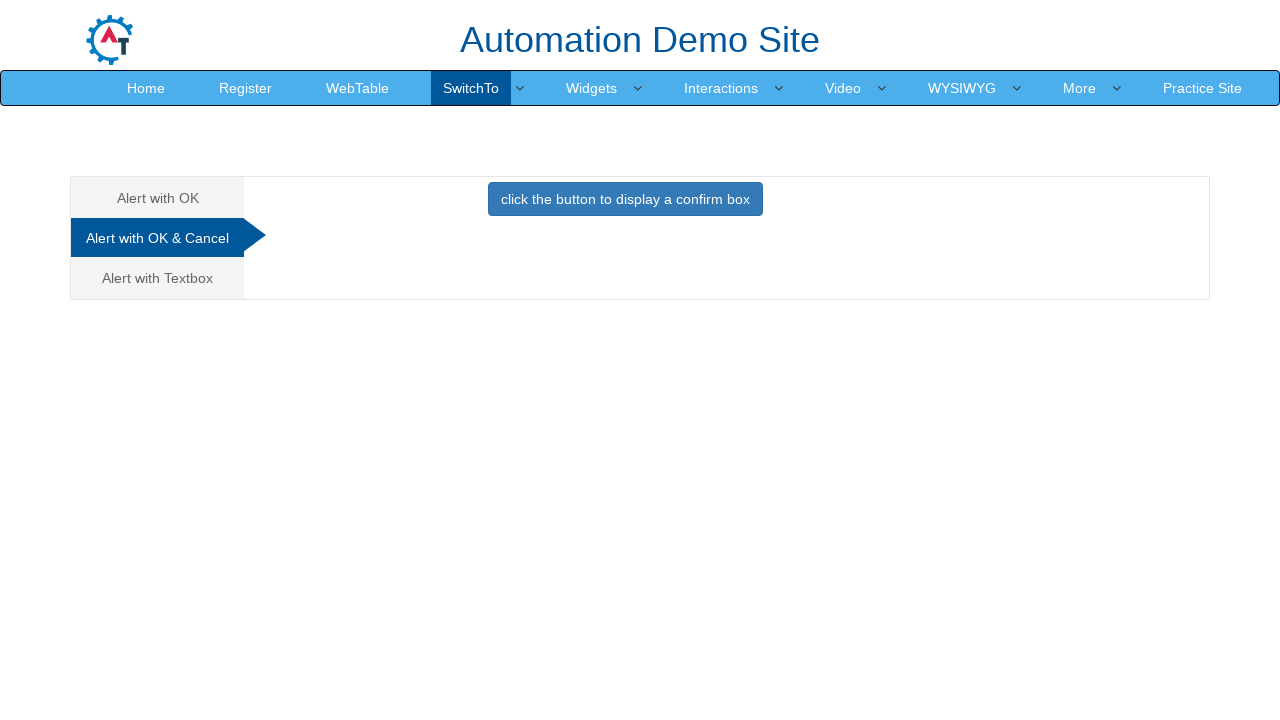

Clicked button to trigger confirm dialog at (625, 199) on .btn-primary
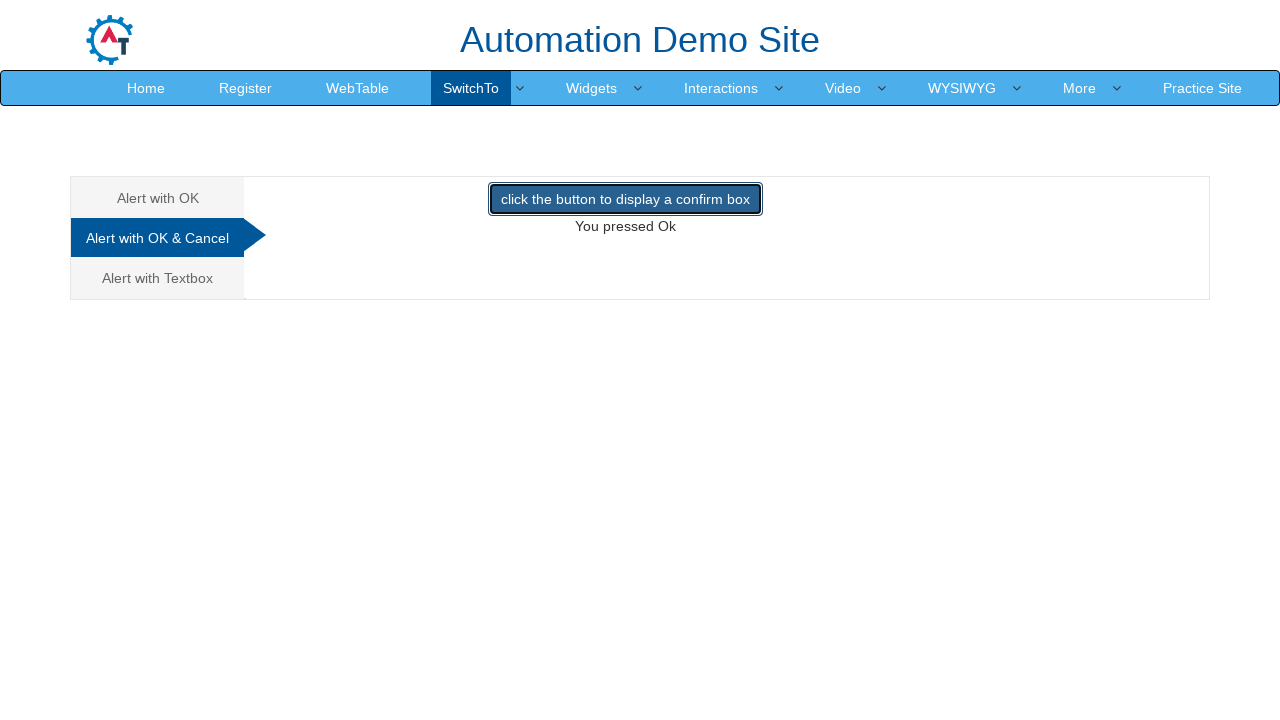

Set up dialog handler to dismiss confirm dialog
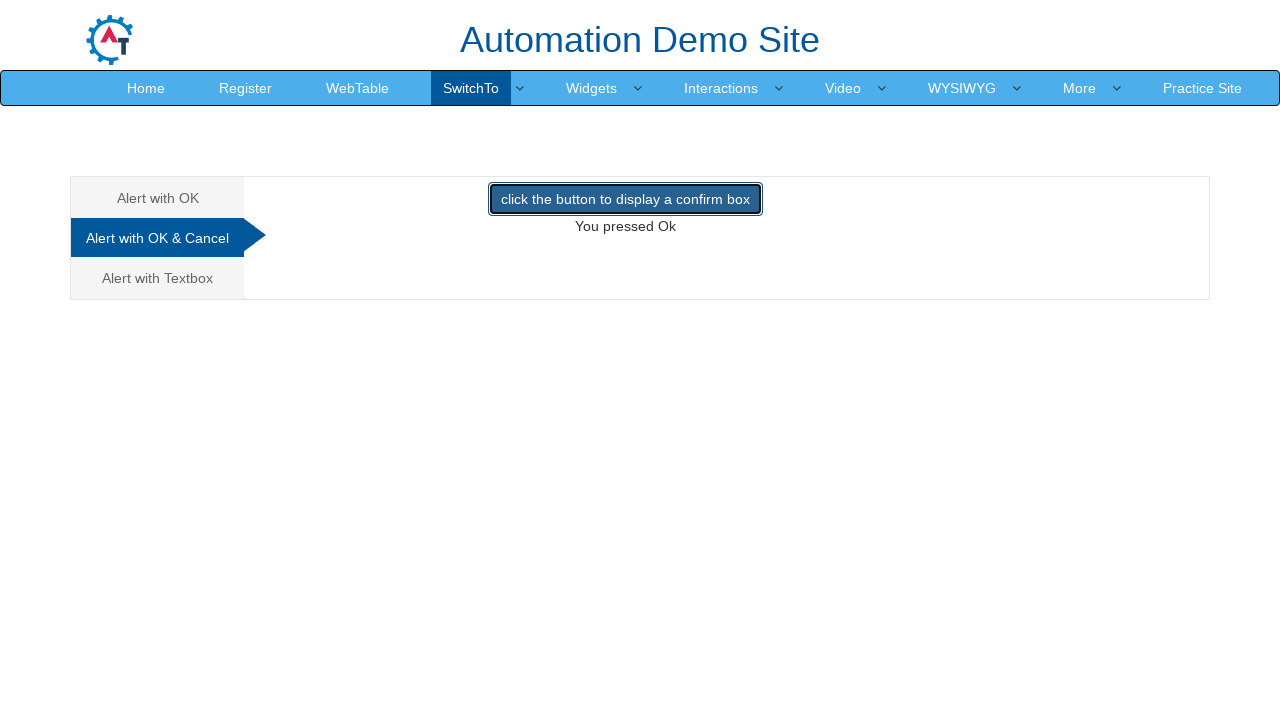

Clicked link to navigate to prompt dialog section at (158, 278) on text=Alert with Textbox
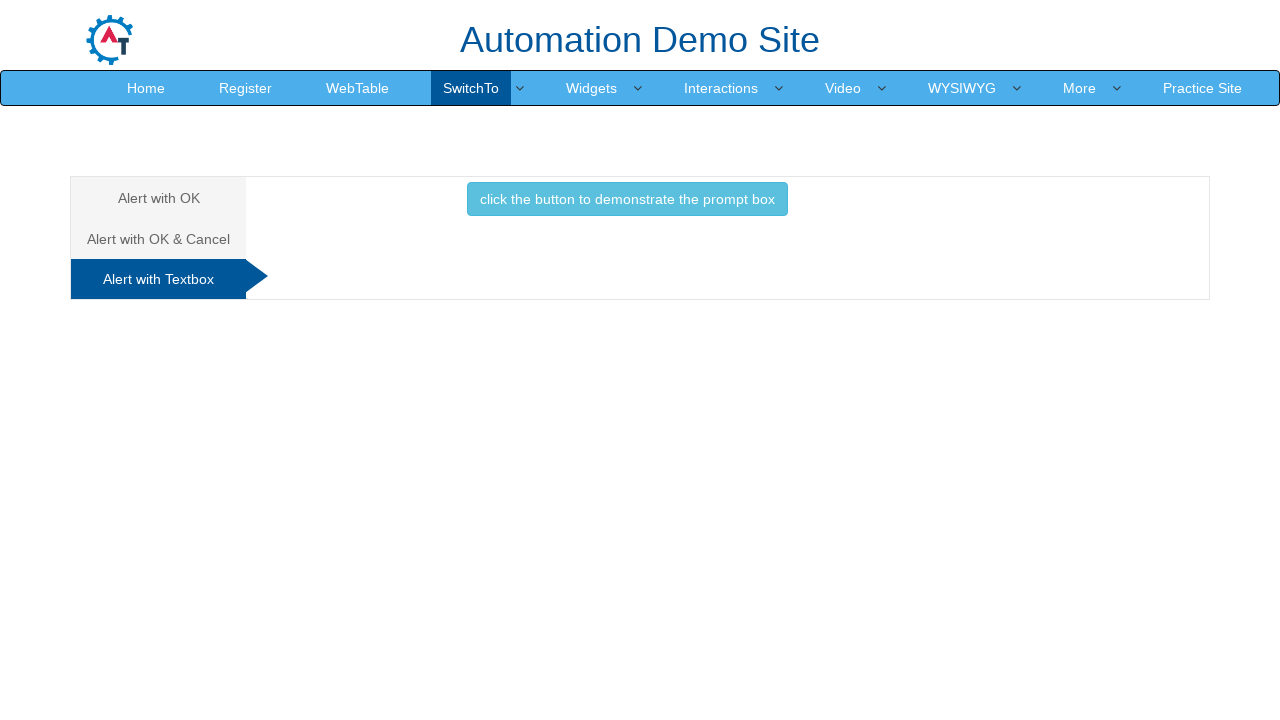

Clicked button to trigger prompt dialog at (627, 199) on .btn-info
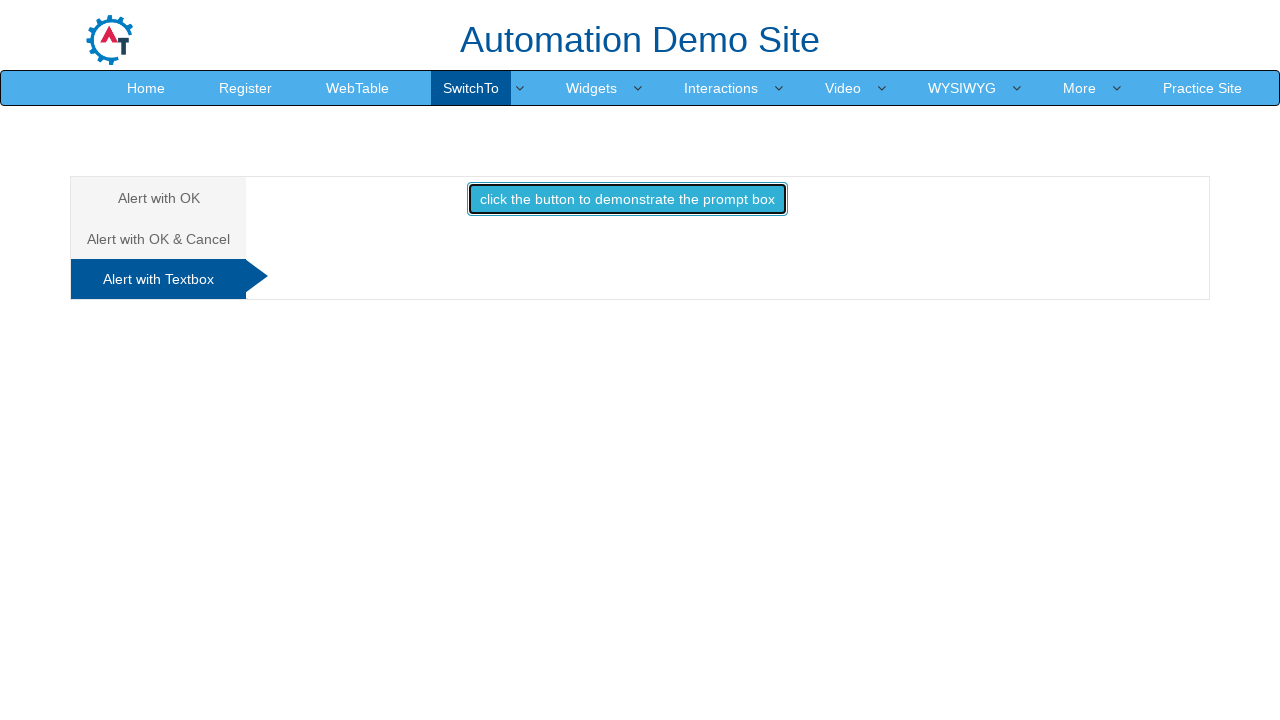

Set up dialog handler to enter 'Shubham' in prompt and accept
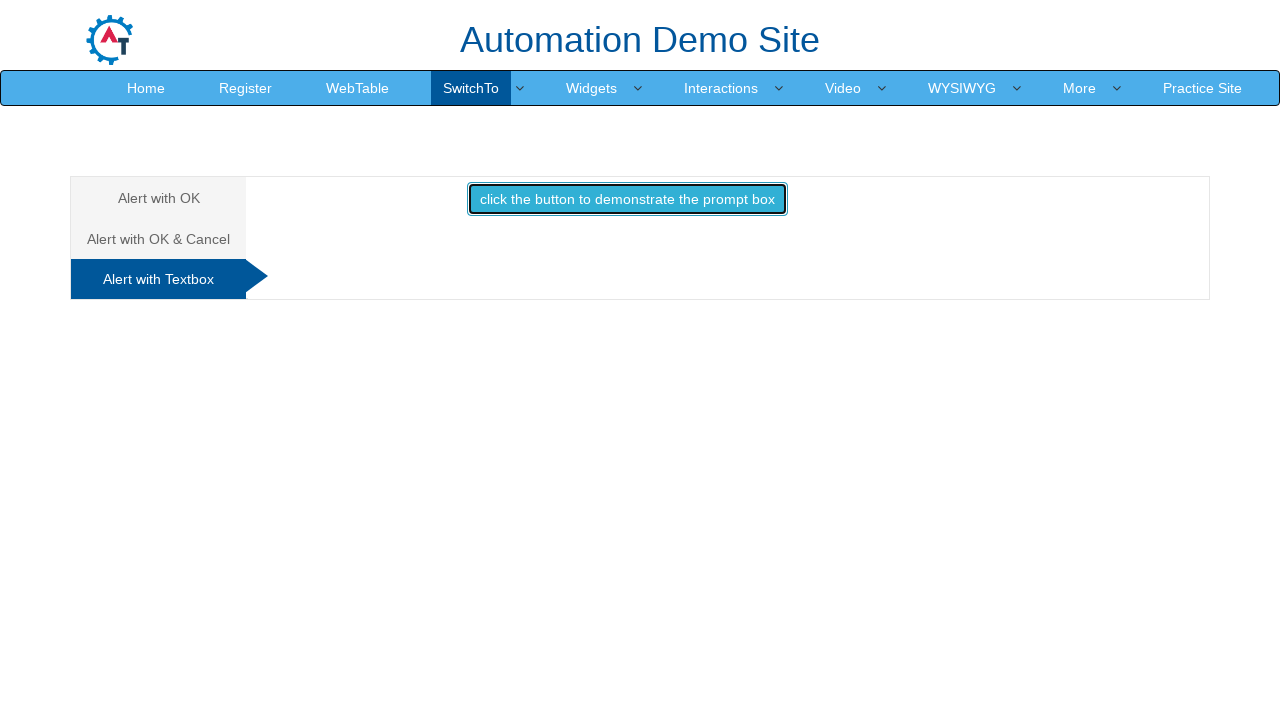

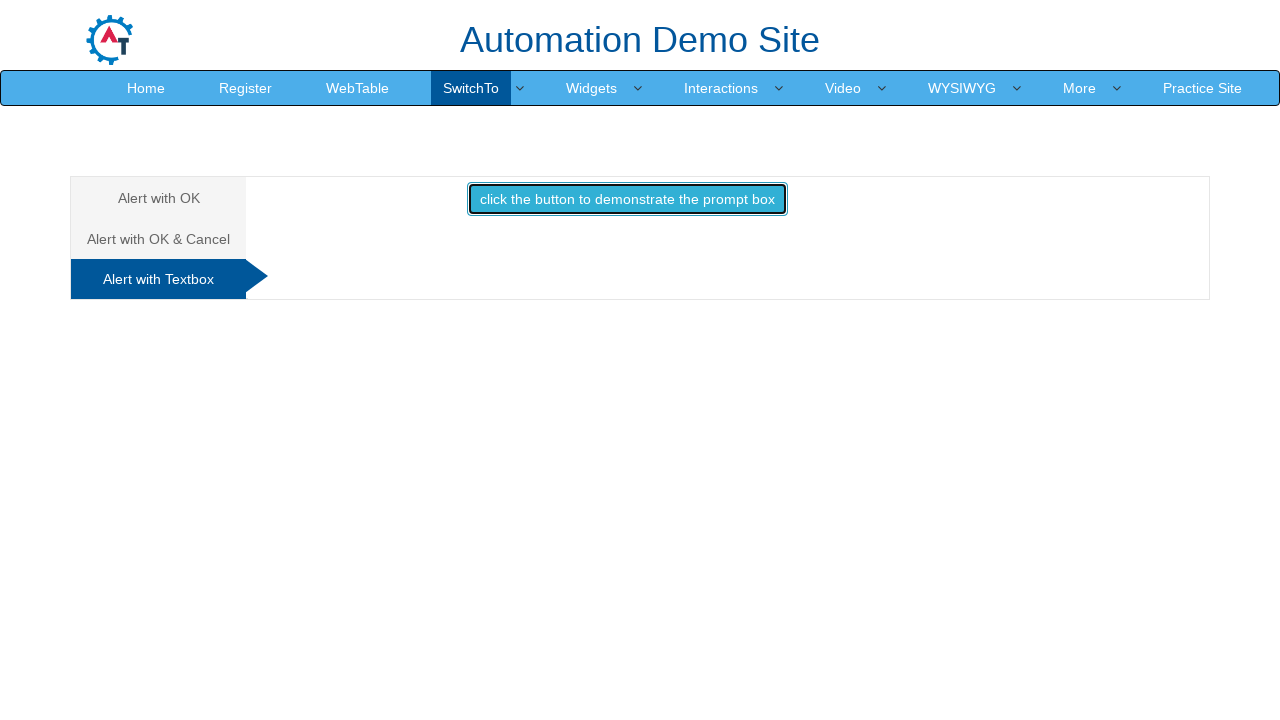